Tests registration form by filling in first name, last name, selecting gender radio button, and entering passwords

Starting URL: https://demo.automationtesting.in/Register.html

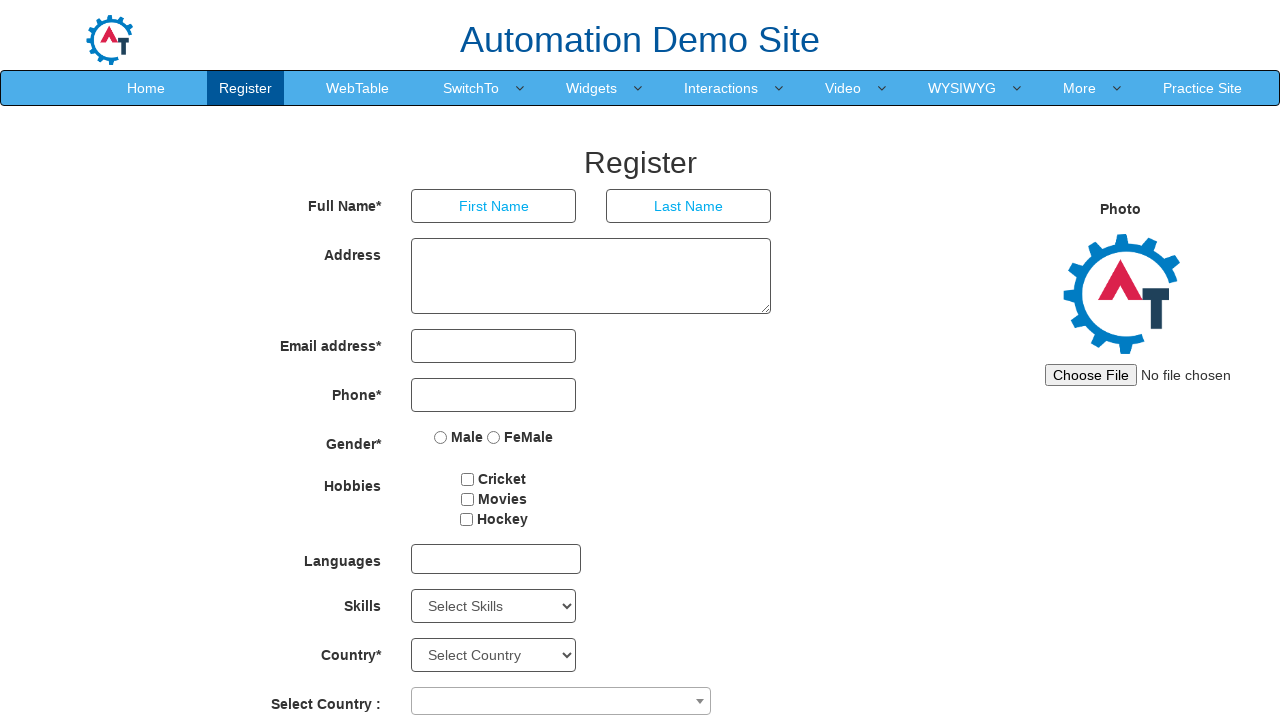

Filled first name field with 'Sivaraman' on input[placeholder='First Name']
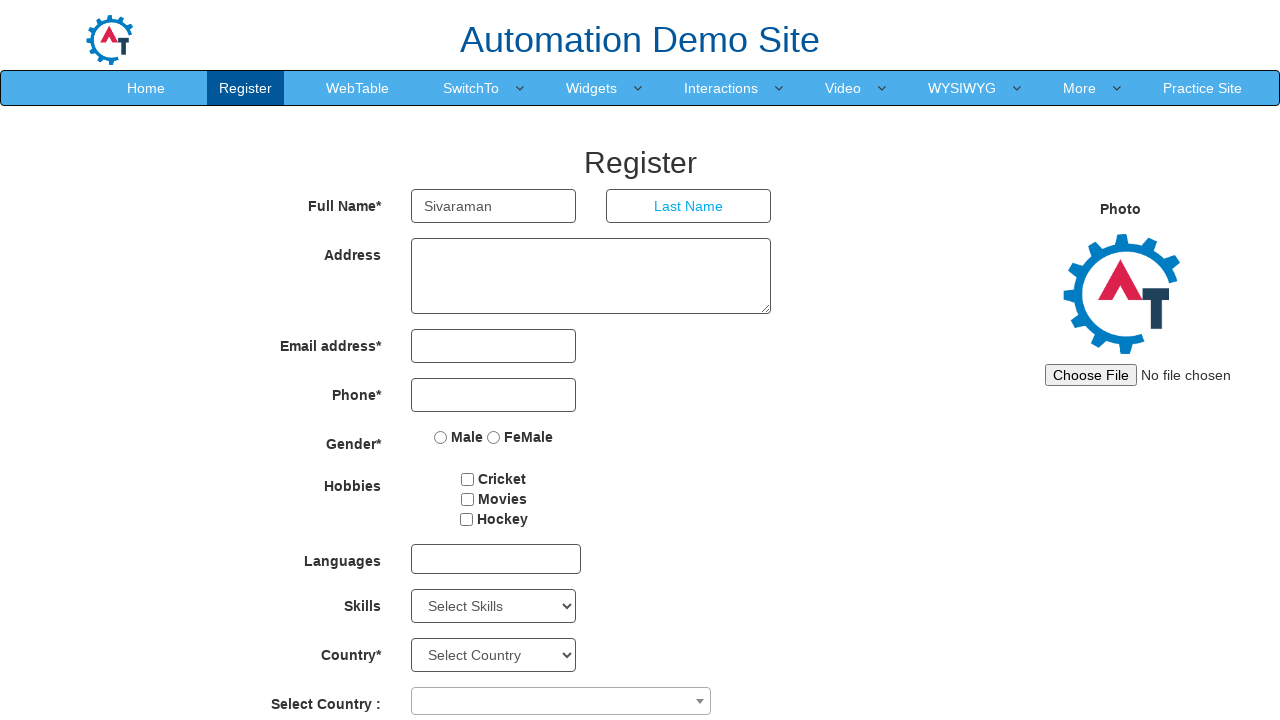

Filled last name field with 'S' on input[placeholder='Last Name']
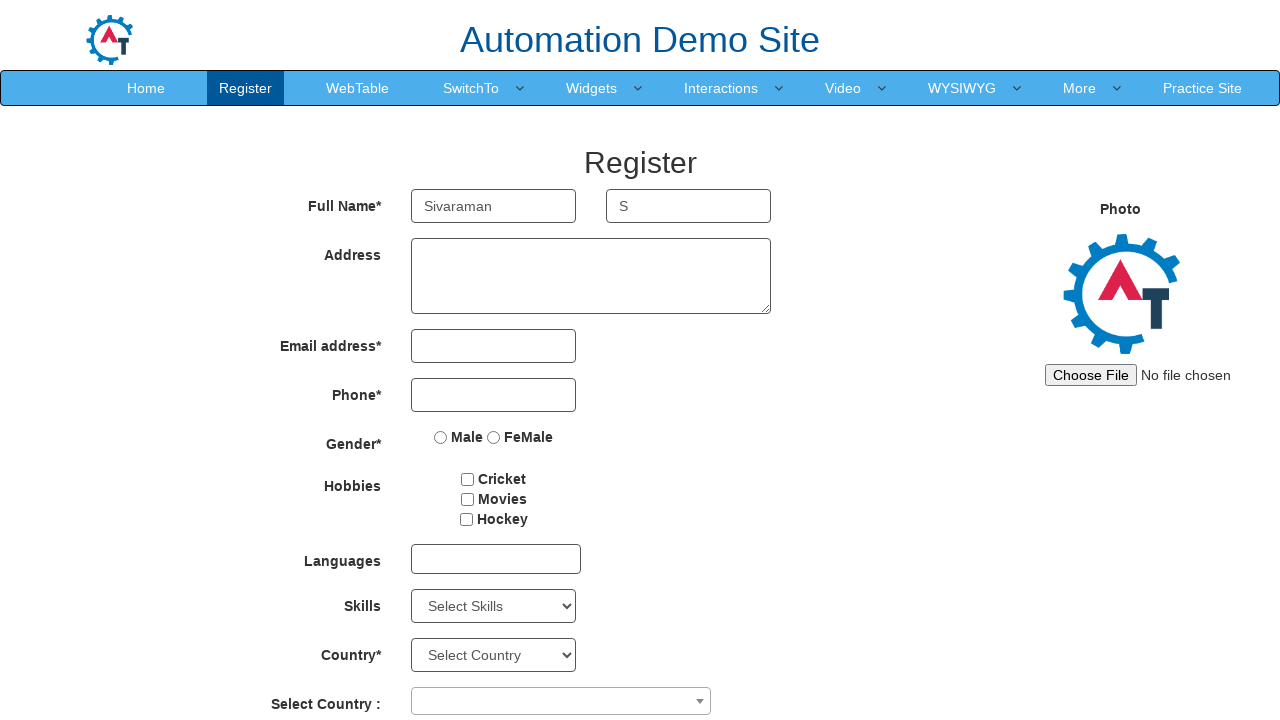

Selected male gender radio button at (441, 437) on (//input[@type='radio'])[1]
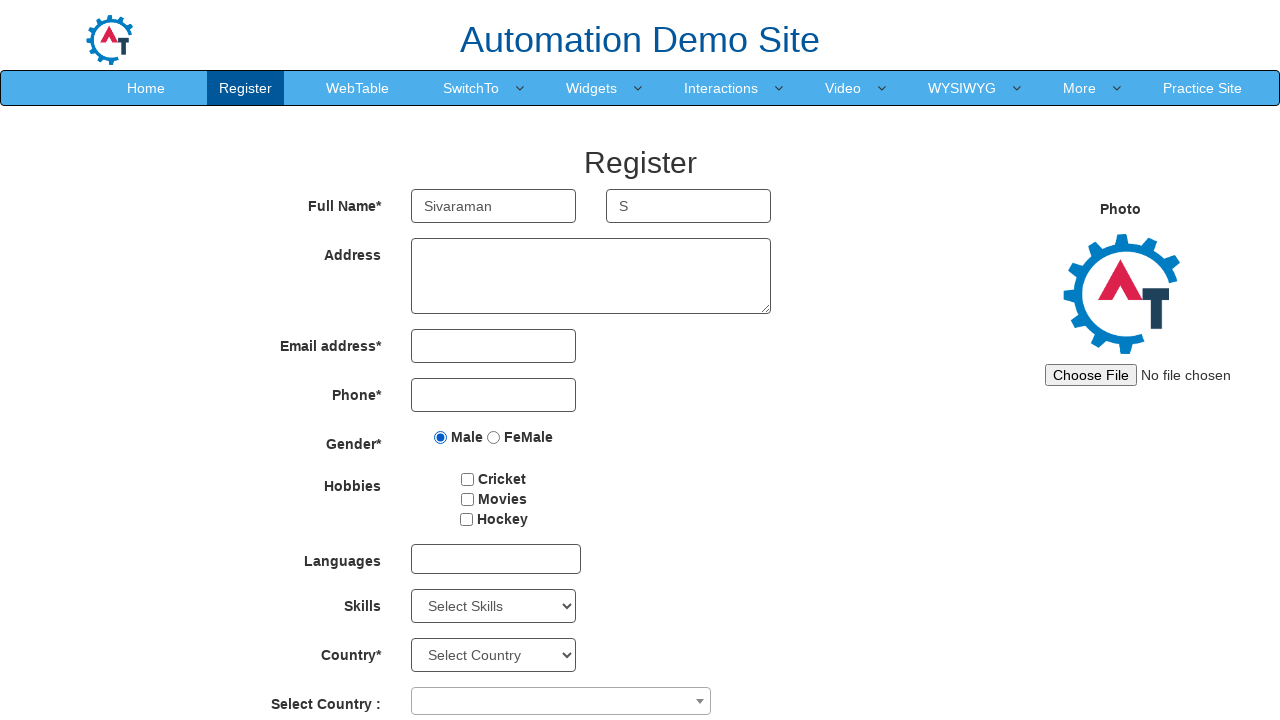

Filled first password field with 'siva@123' on #firstpassword
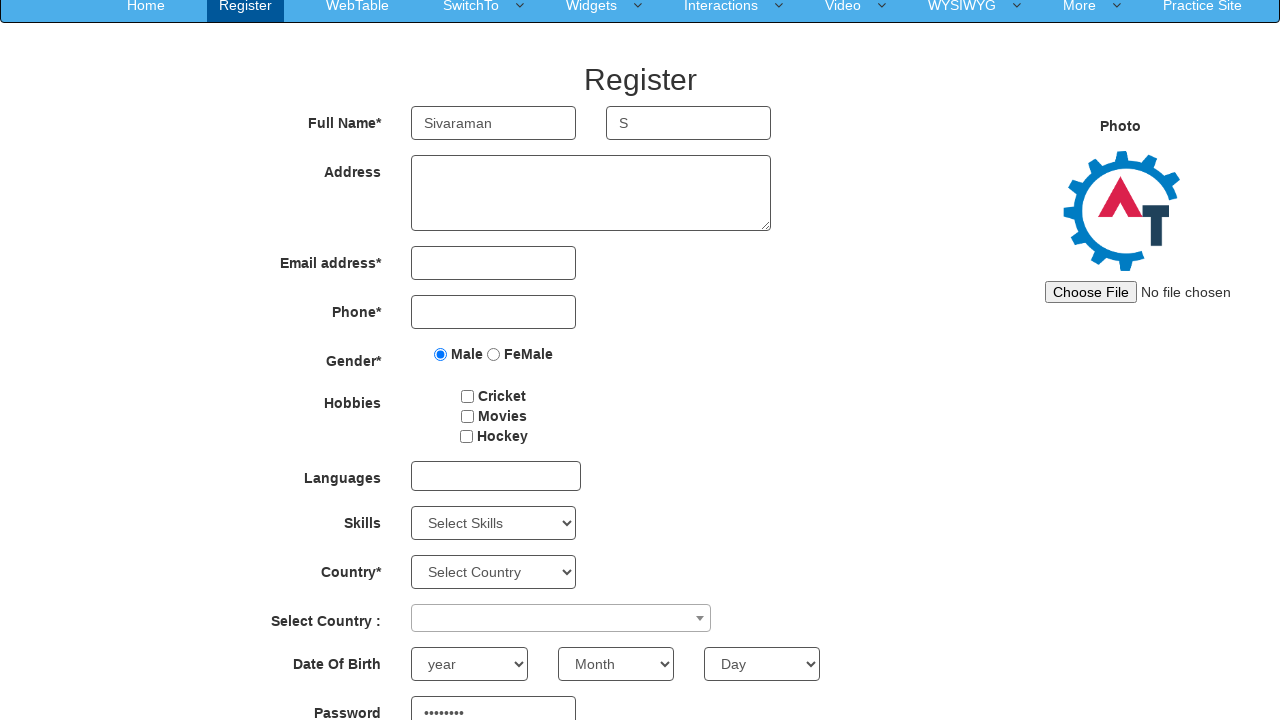

Filled confirm password field with 'siva@123' on #secondpassword
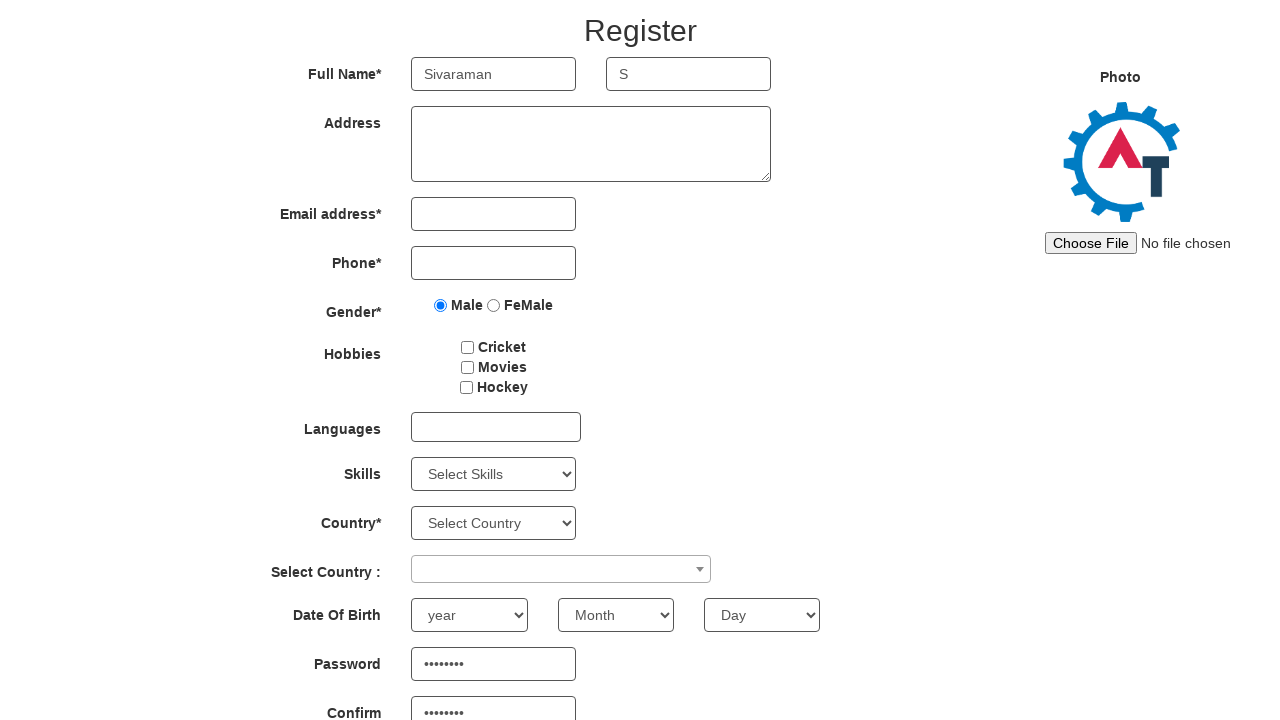

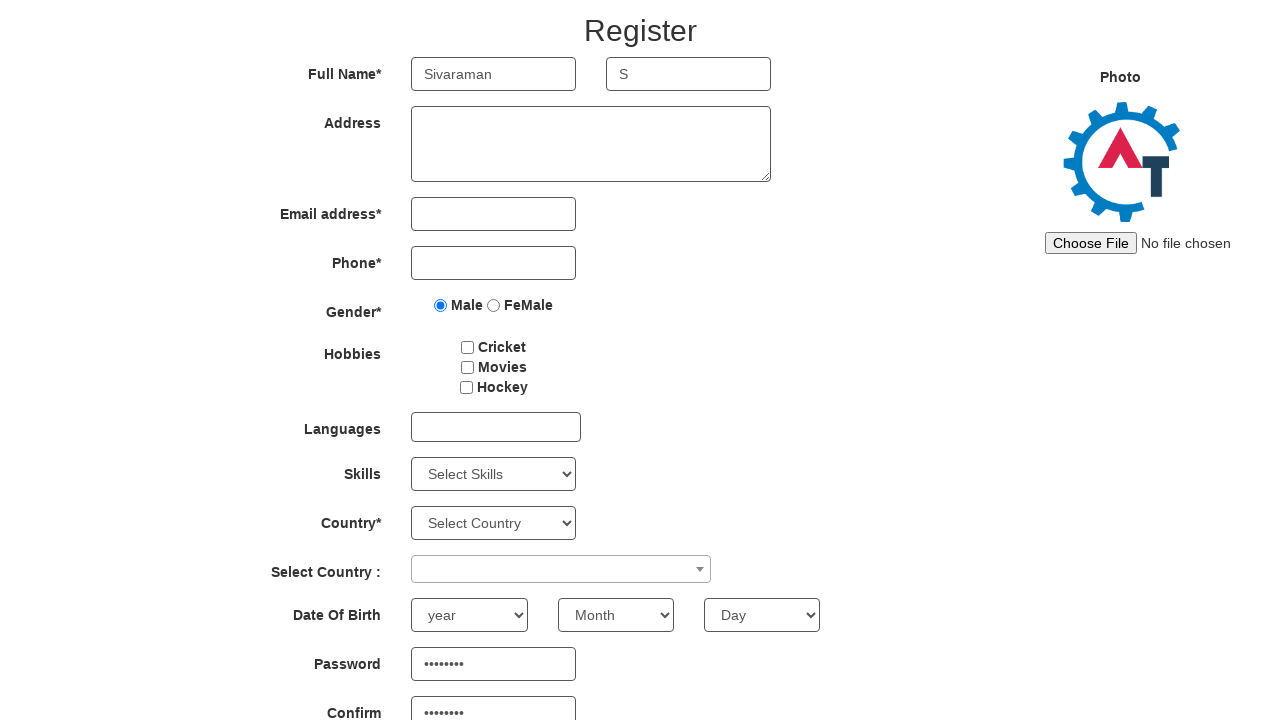